Tests an e-commerce checkout flow by searching for products, adding them to cart, applying a promo code, and verifying price calculations

Starting URL: https://rahulshettyacademy.com/seleniumPractise/#/

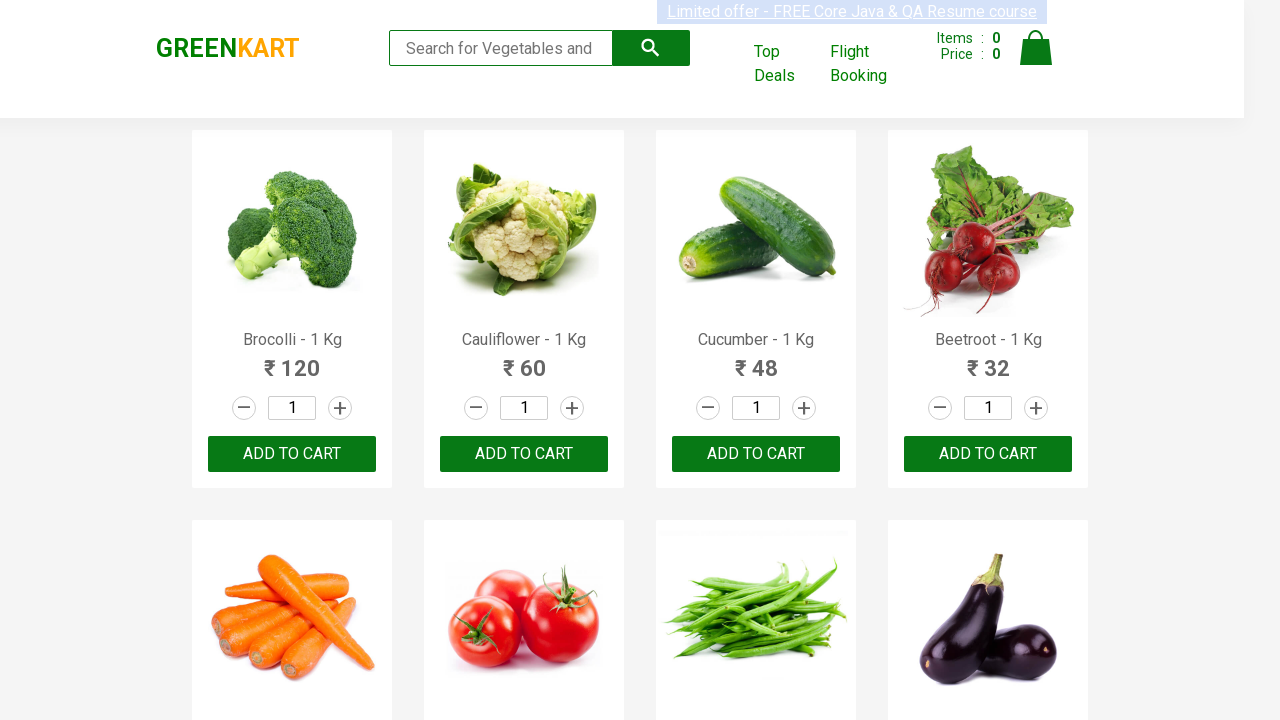

Filled search field with 'ber' to find products on input.search-keyword
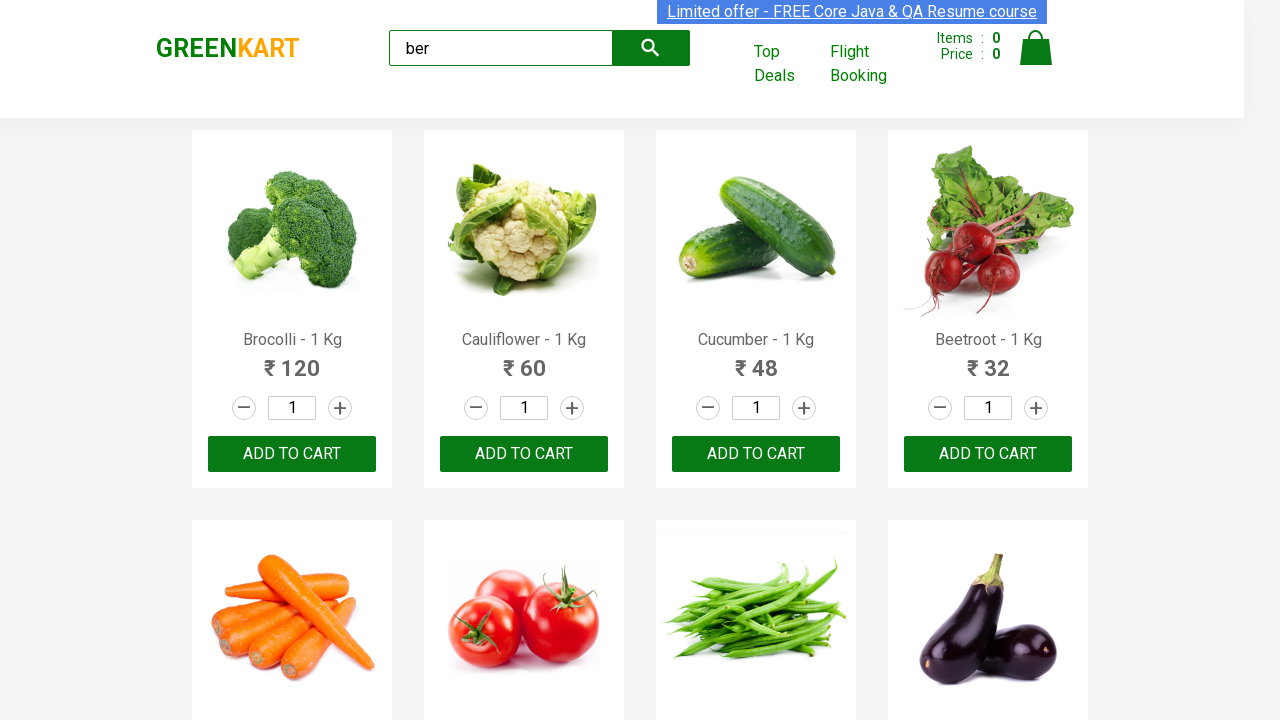

Waited 4 seconds for product search results to load
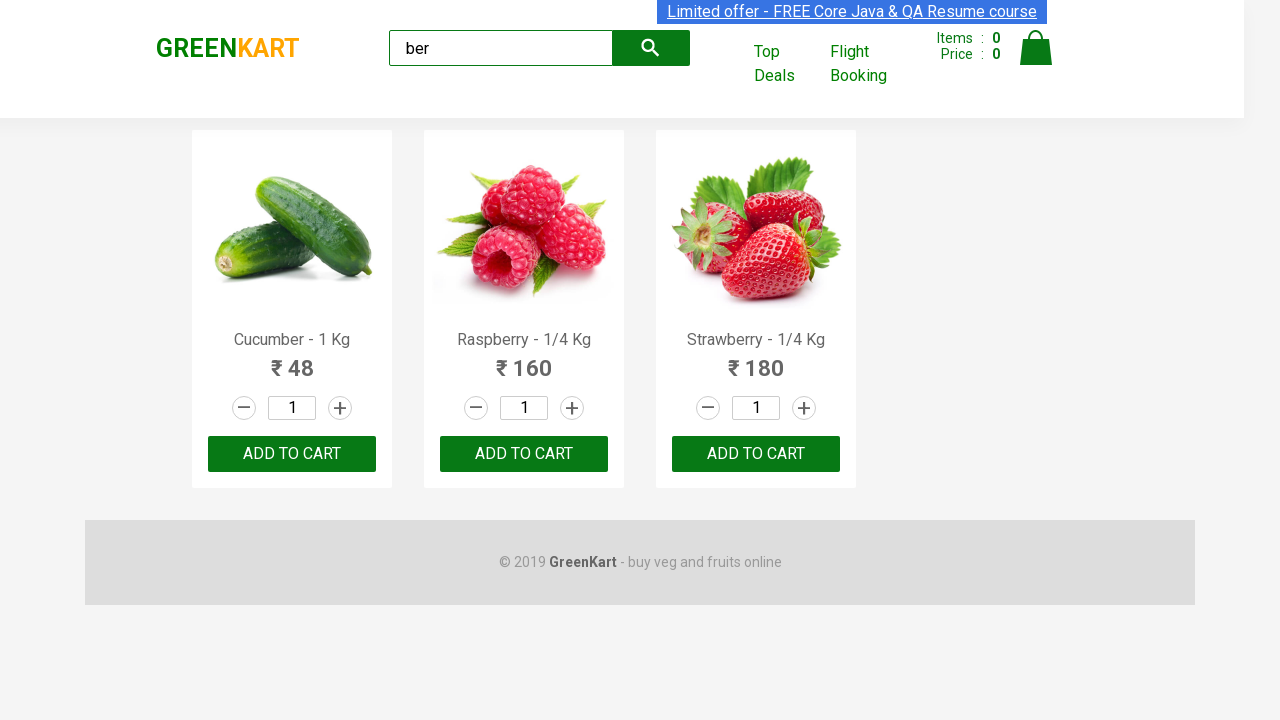

Found 3 products matching search criteria
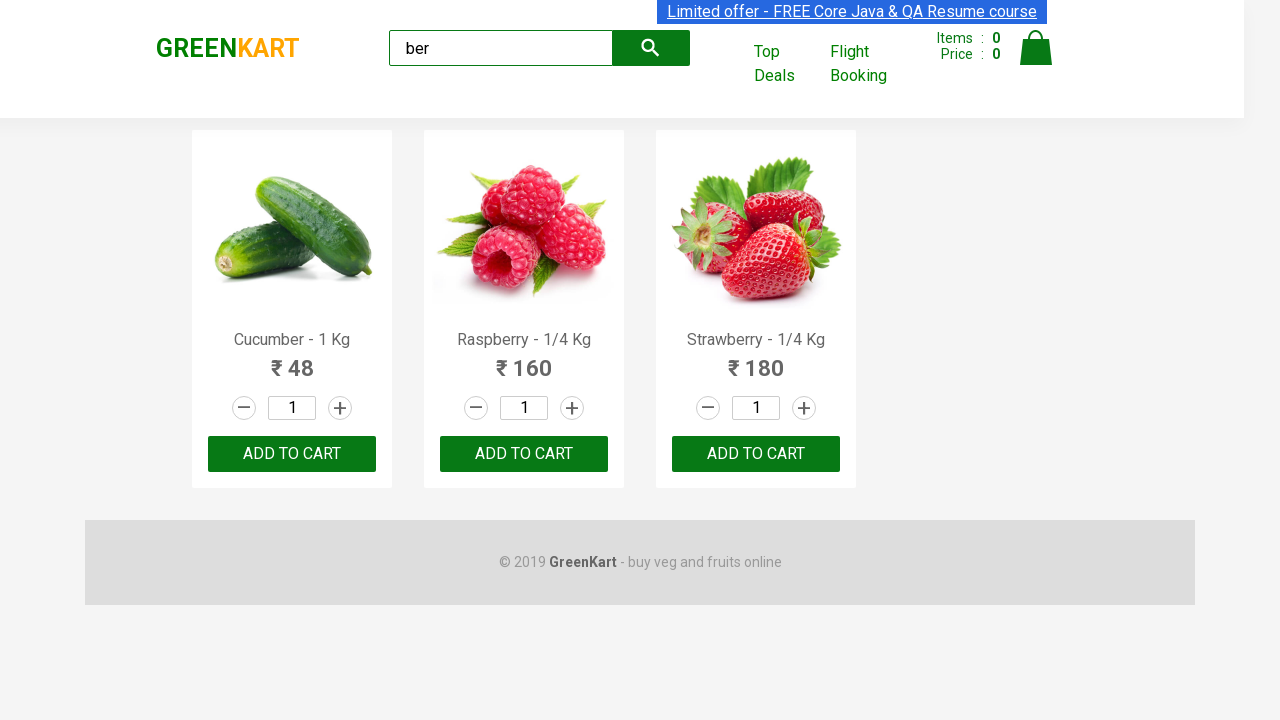

Located product 1 add to cart button
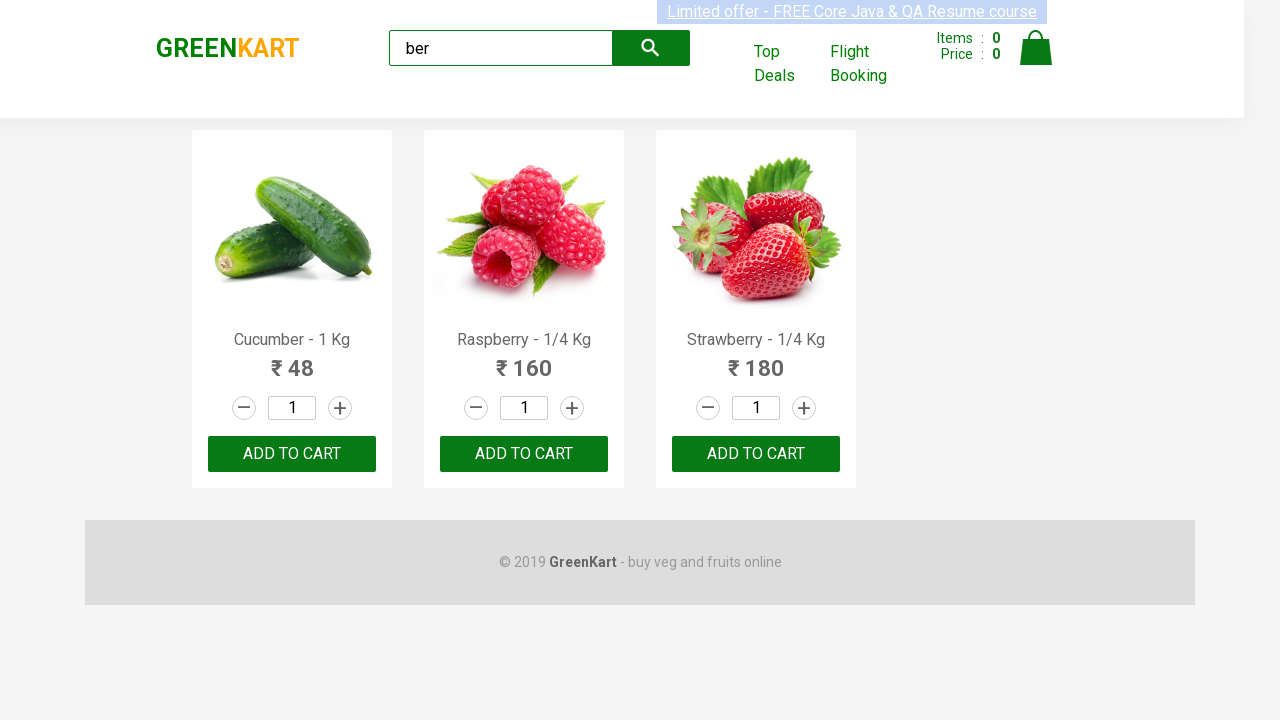

Retrieved product name: Cucumber - 1 Kg
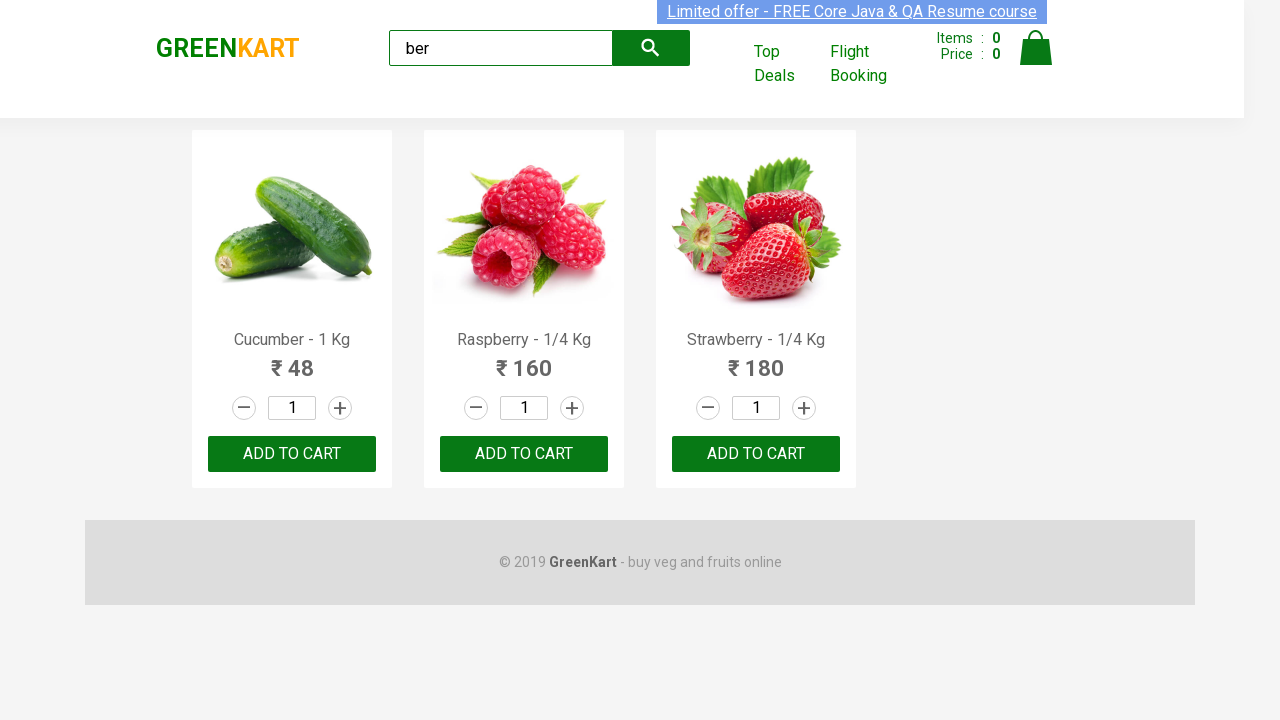

Clicked add to cart button for product: Cucumber - 1 Kg at (292, 454) on xpath=//div[@class='product-action']/button >> nth=0
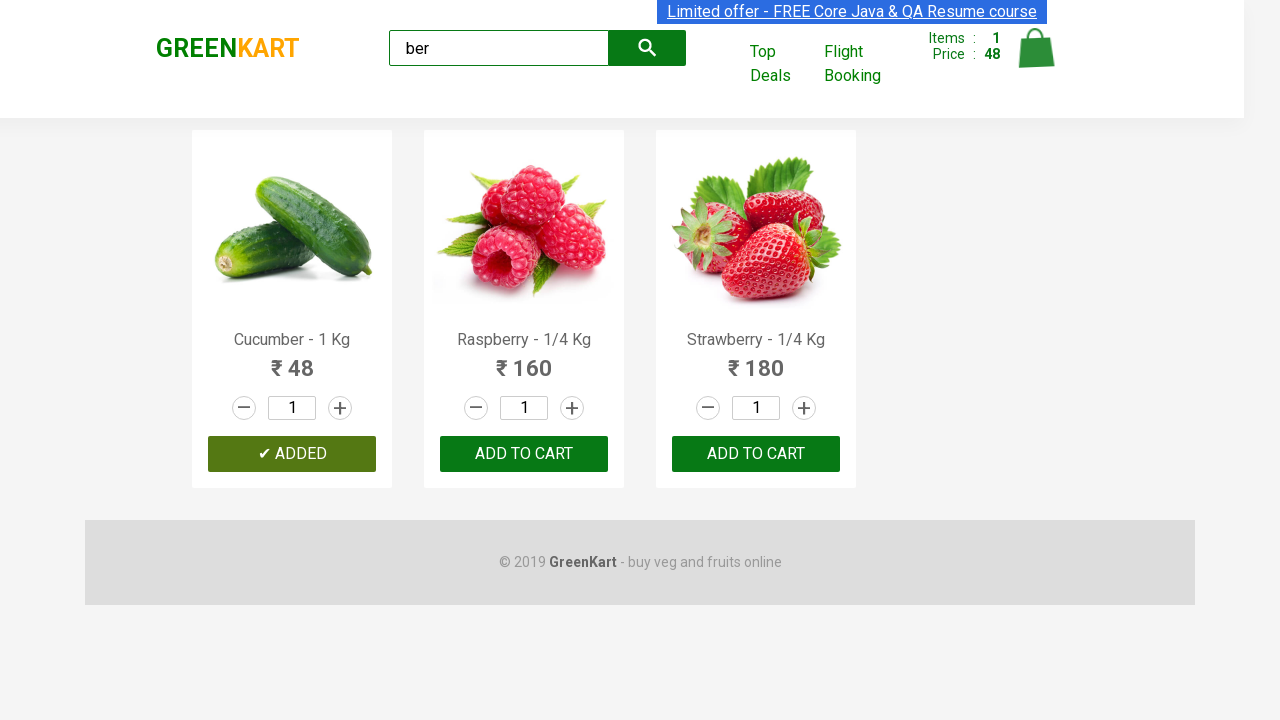

Located product 2 add to cart button
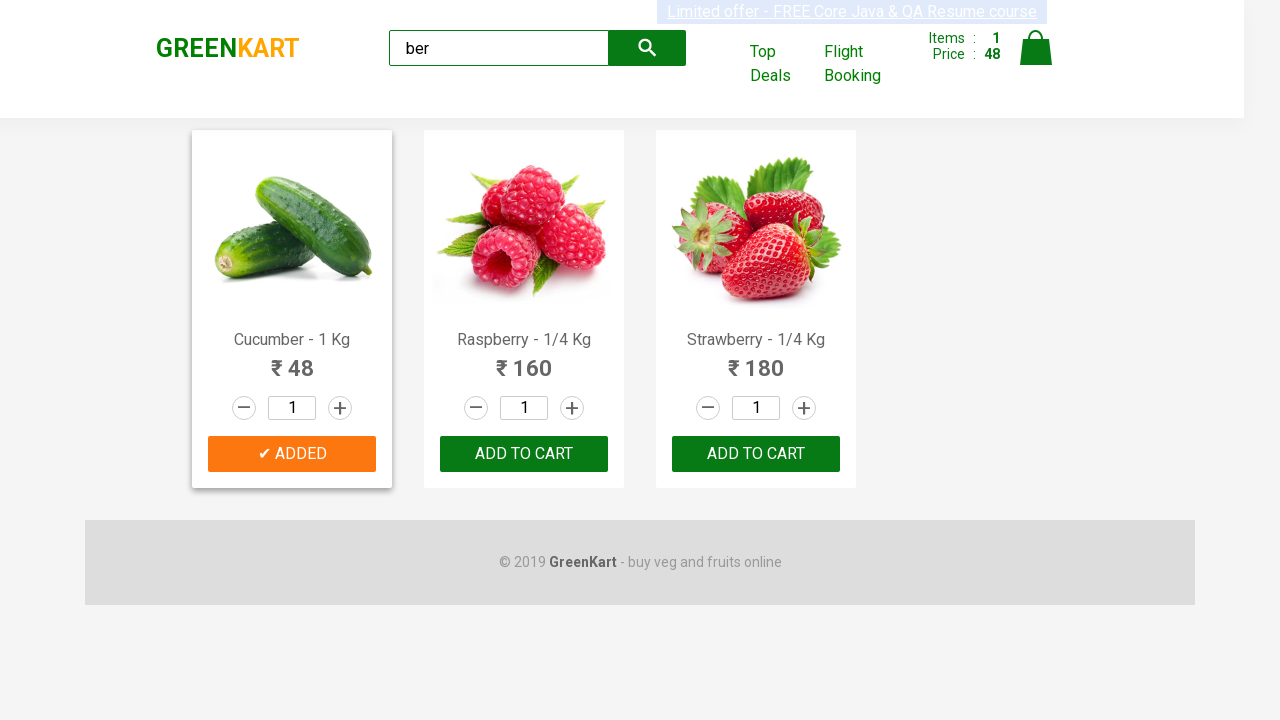

Retrieved product name: Raspberry - 1/4 Kg
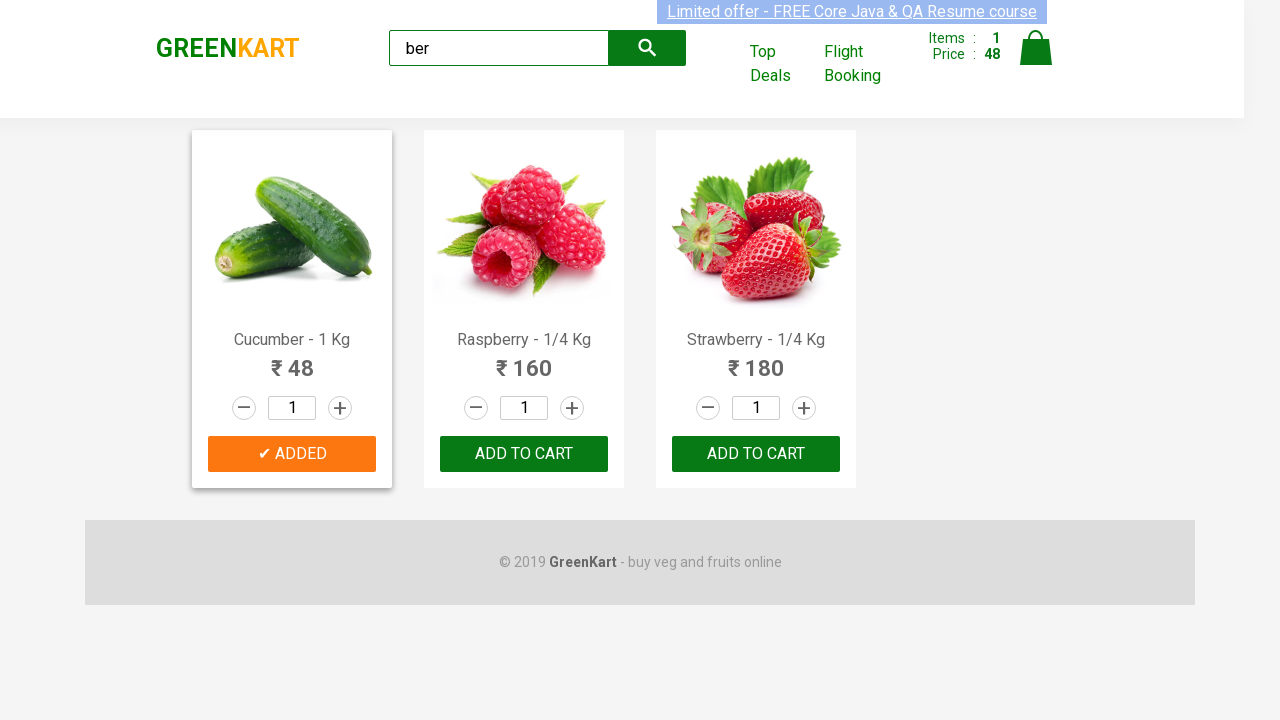

Clicked add to cart button for product: Raspberry - 1/4 Kg at (524, 454) on xpath=//div[@class='product-action']/button >> nth=1
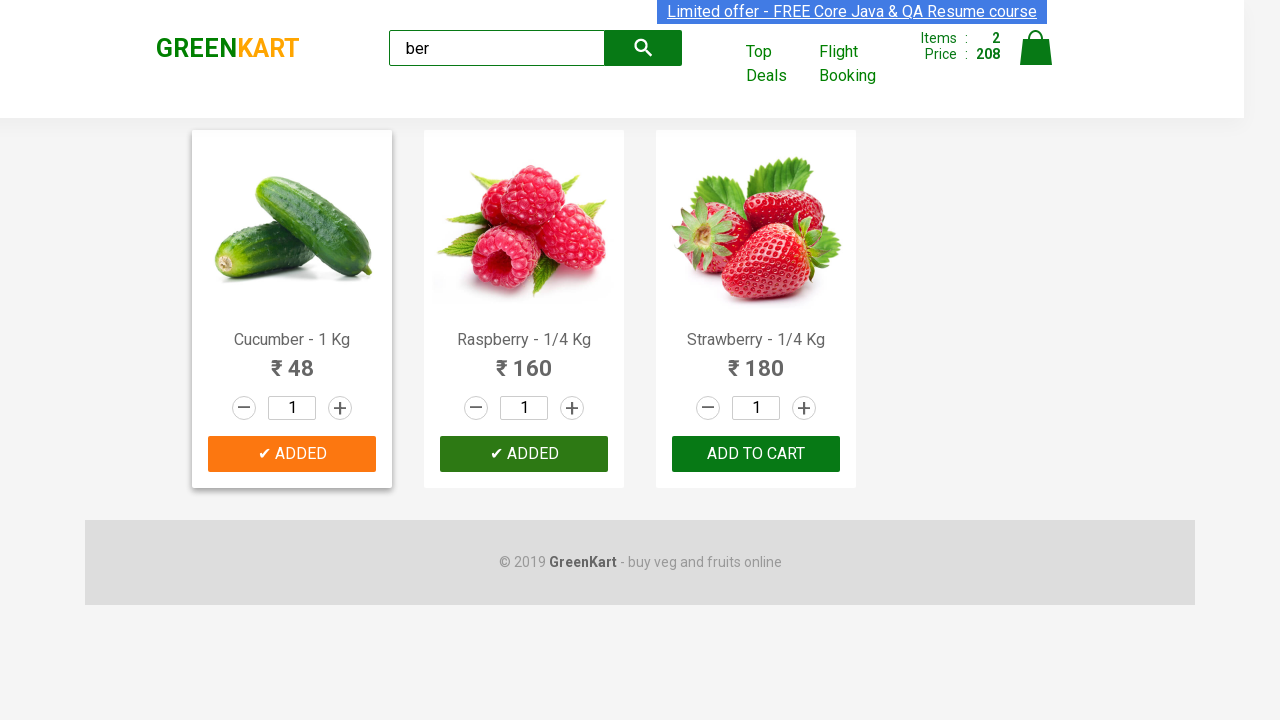

Located product 3 add to cart button
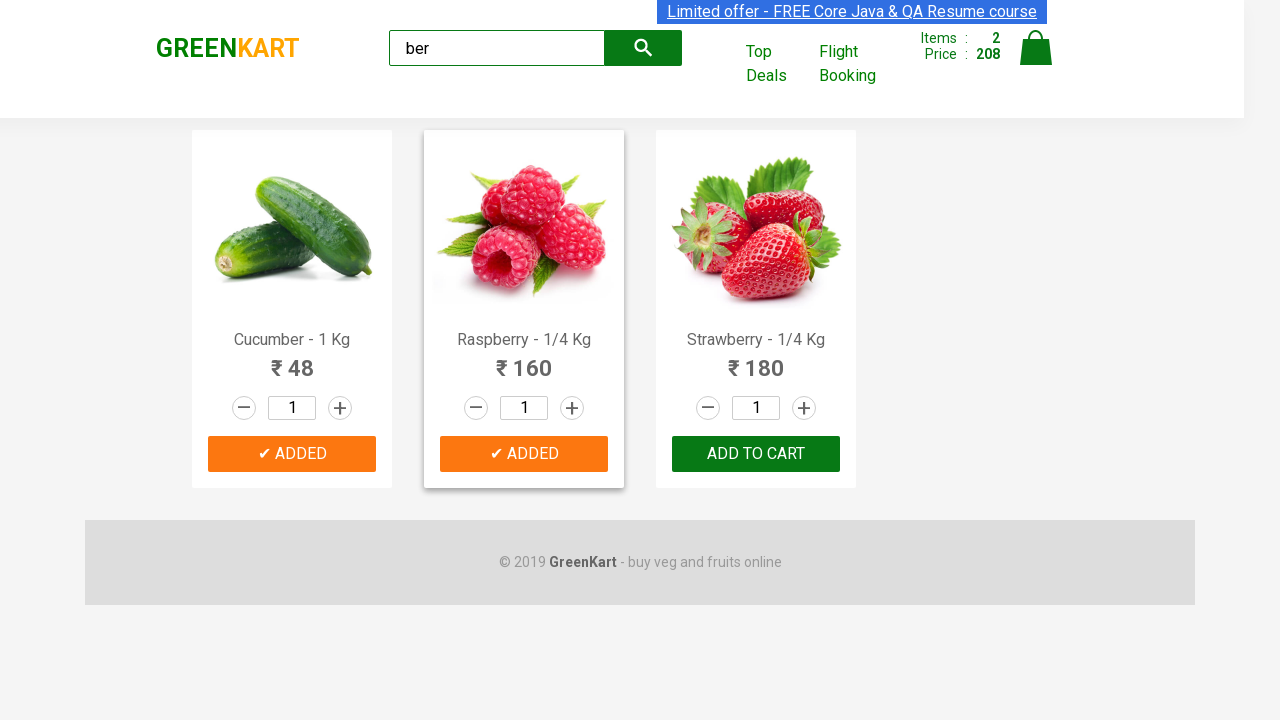

Retrieved product name: Strawberry - 1/4 Kg
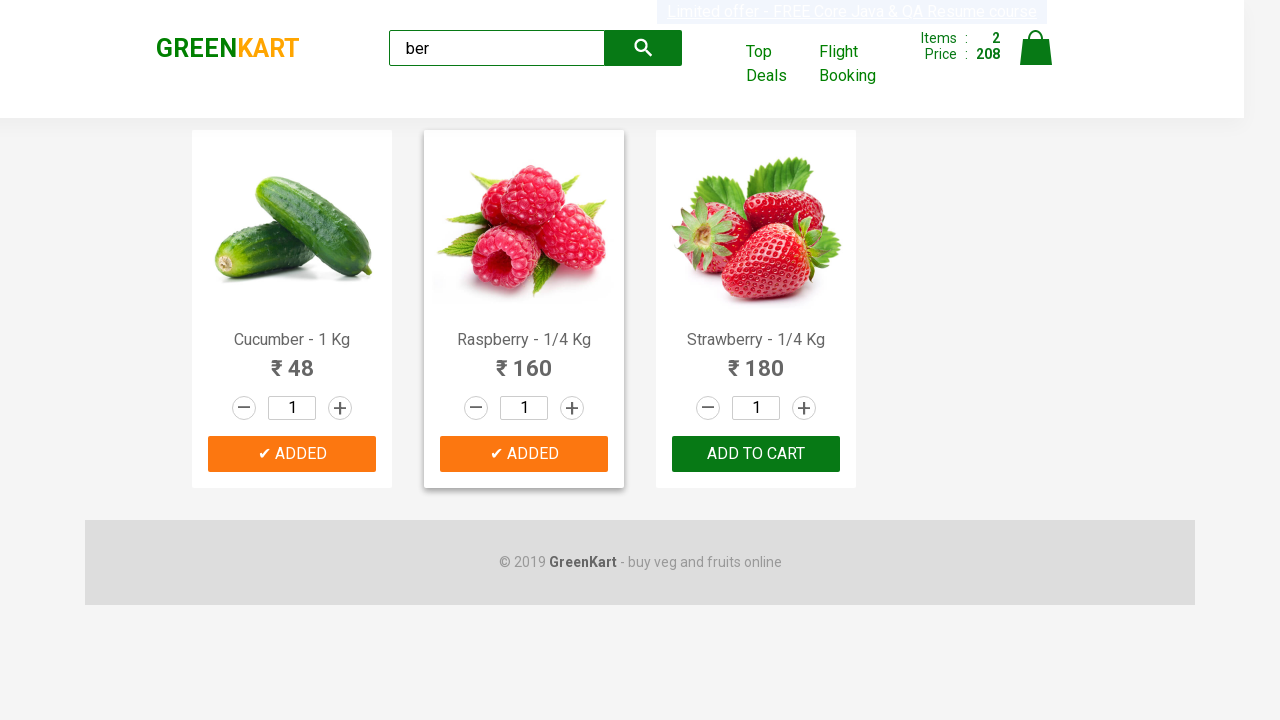

Clicked add to cart button for product: Strawberry - 1/4 Kg at (756, 454) on xpath=//div[@class='product-action']/button >> nth=2
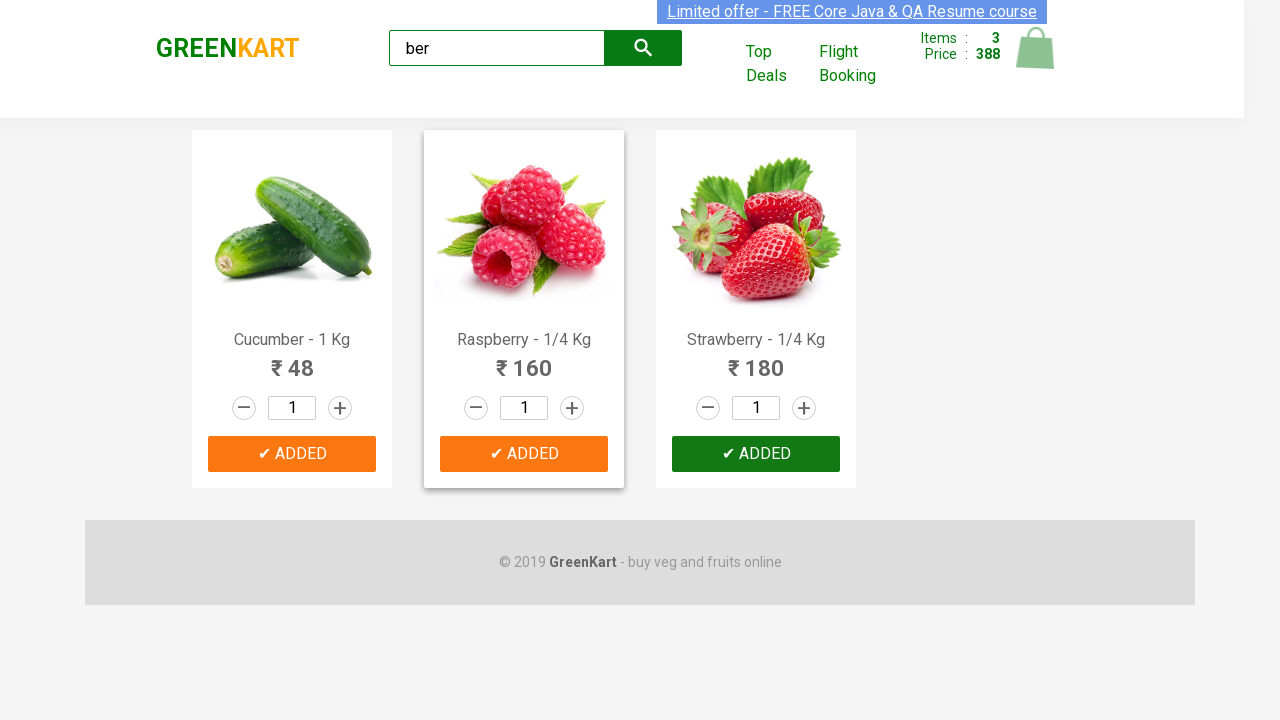

Clicked cart icon to view cart at (1036, 48) on img[alt='Cart']
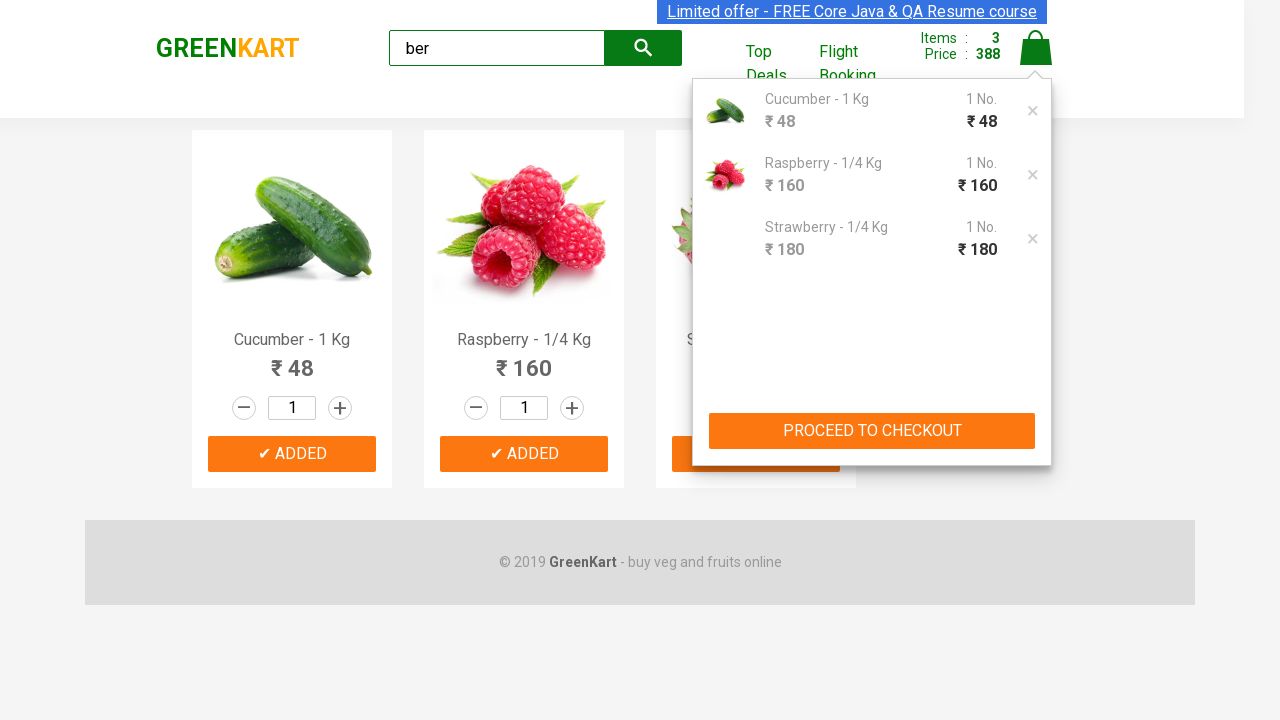

Clicked 'PROCEED TO CHECKOUT' button at (872, 431) on xpath=//button[text()='PROCEED TO CHECKOUT']
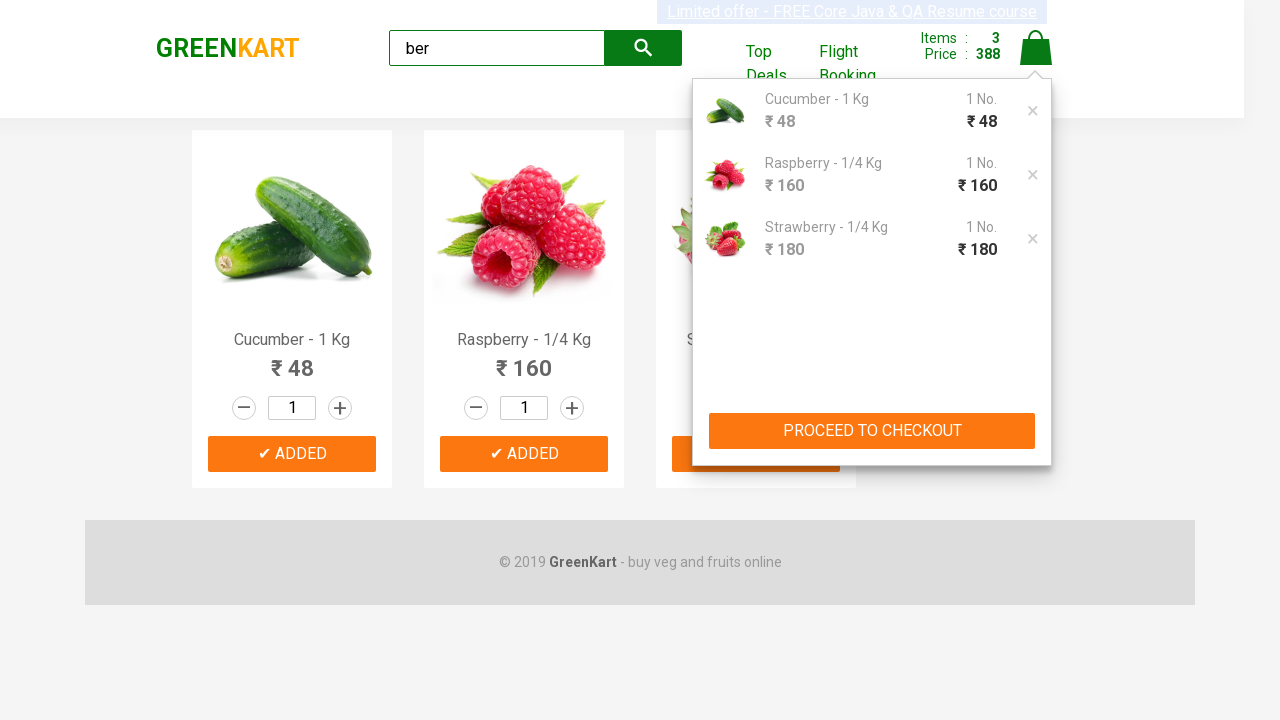

Promo code input field is now visible
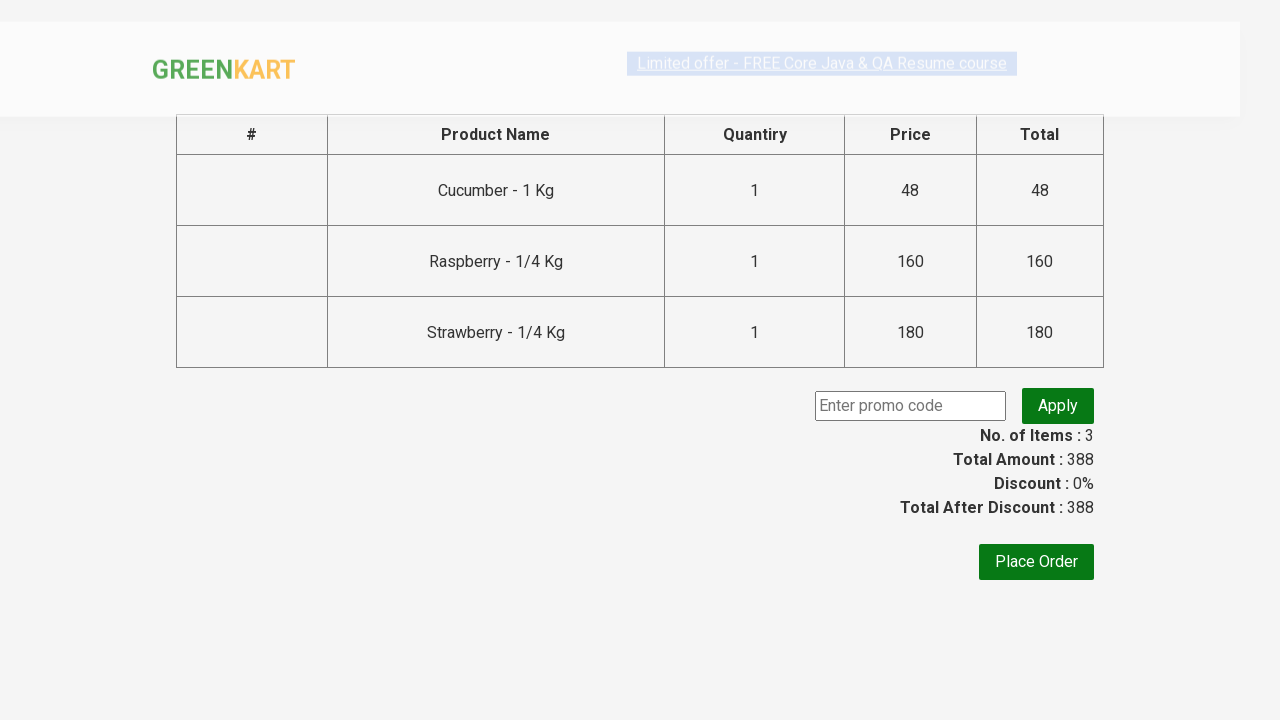

Retrieved total amount before discount: 388.0
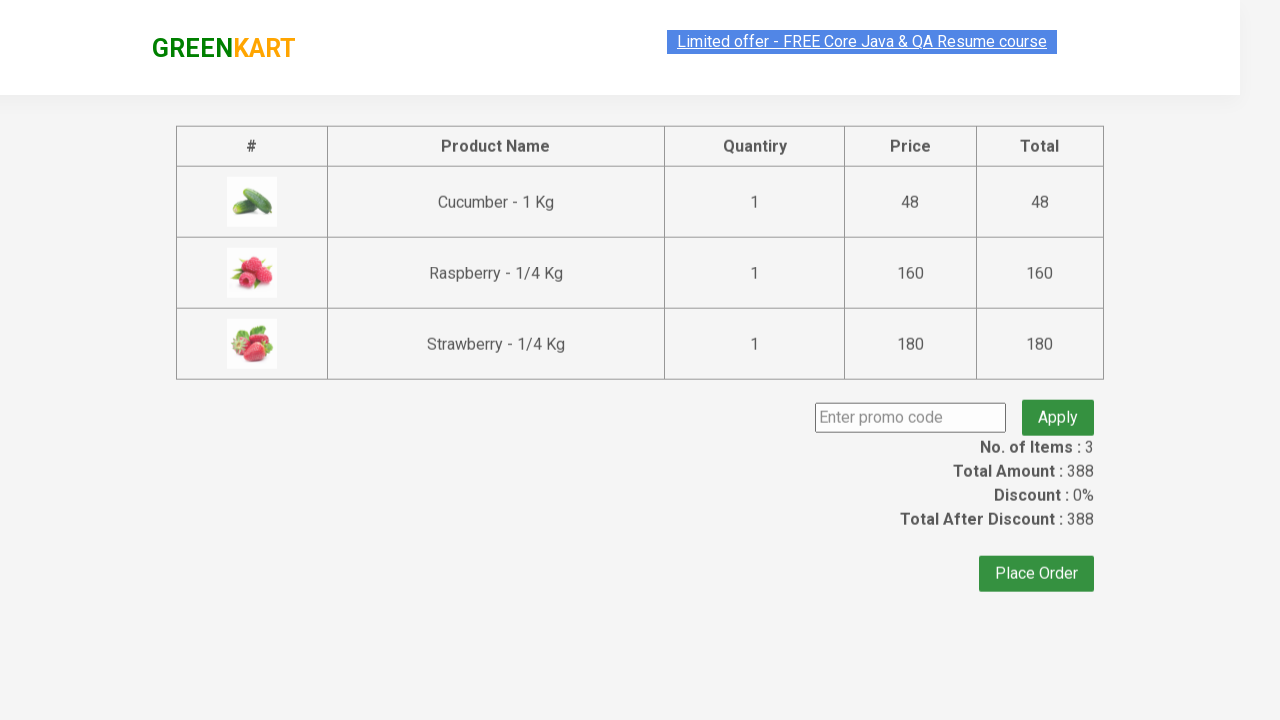

Entered promo code 'rahulshettyacademy' in promo field on //input[@class='promoCode']
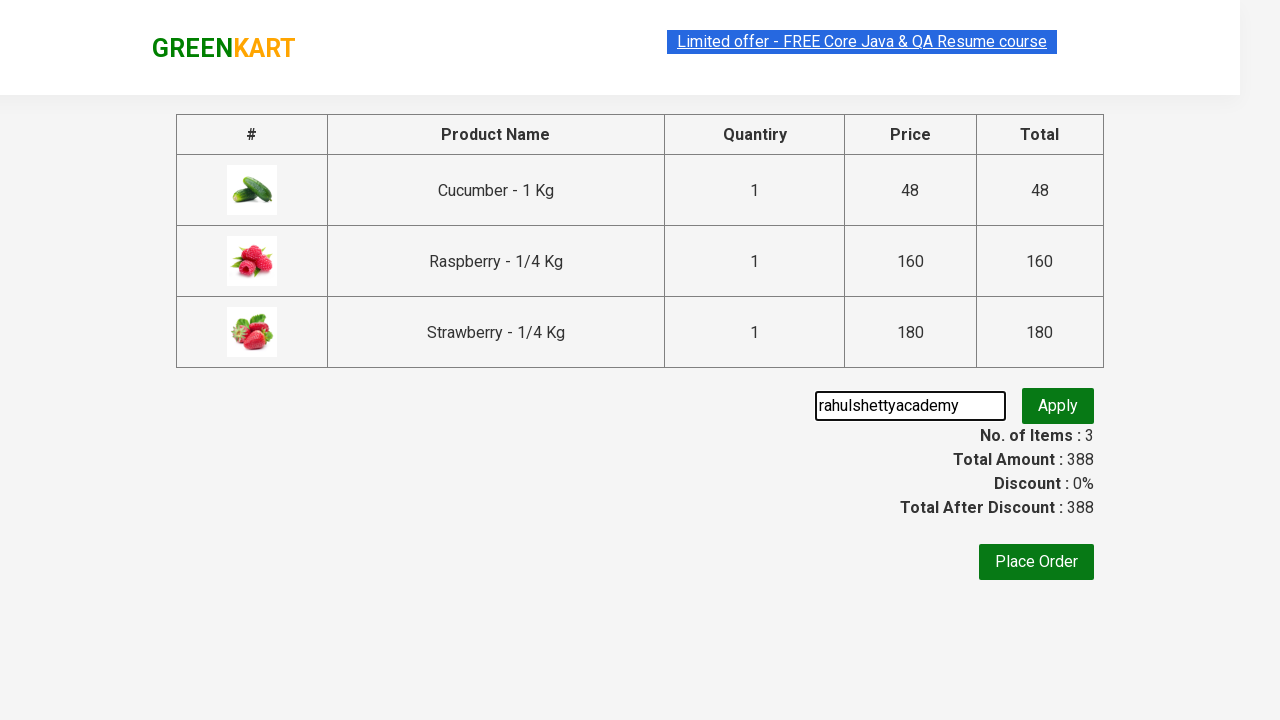

Retrieved 3 product names from checkout page
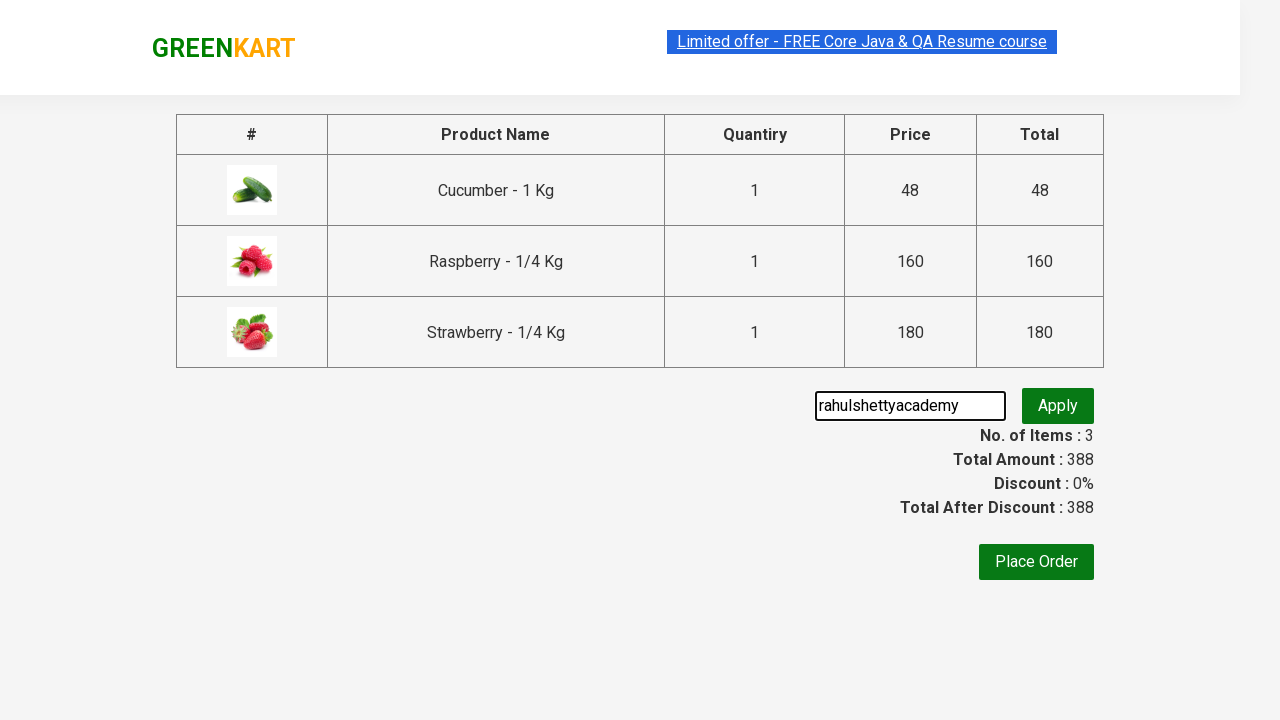

Verified that added items match products displayed in checkout
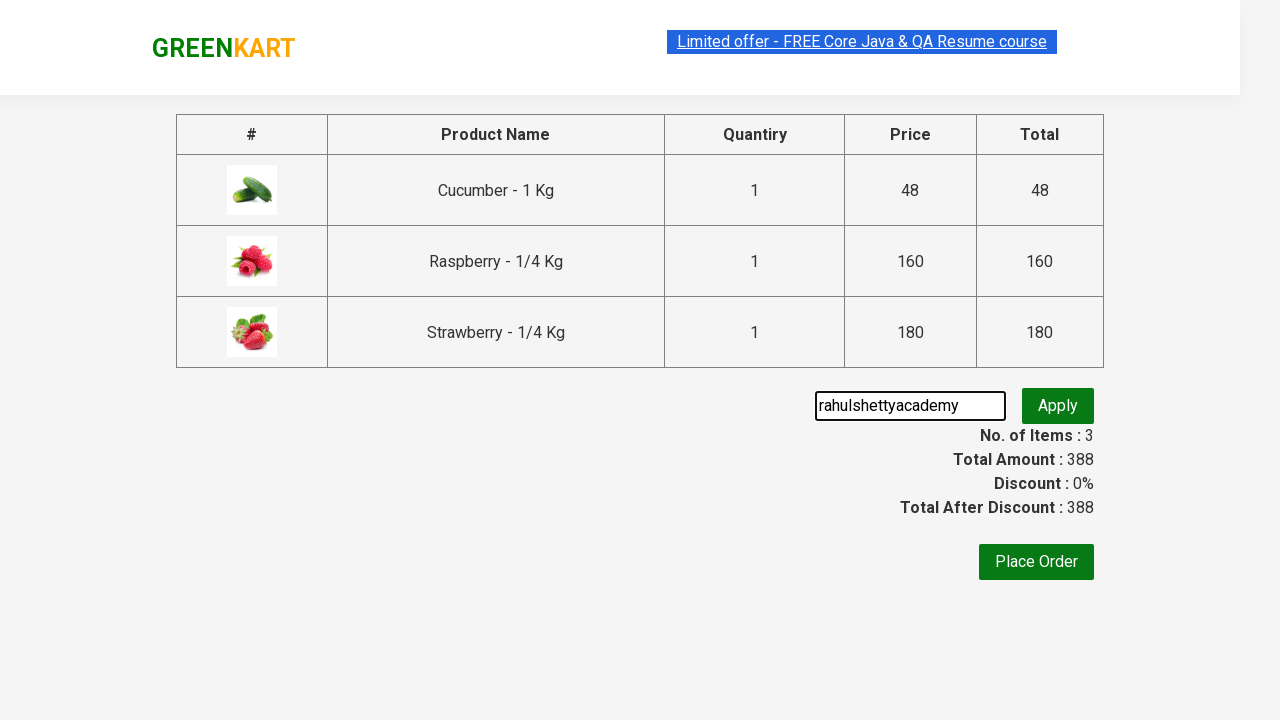

Clicked promo code apply button at (1058, 406) on .promoBtn
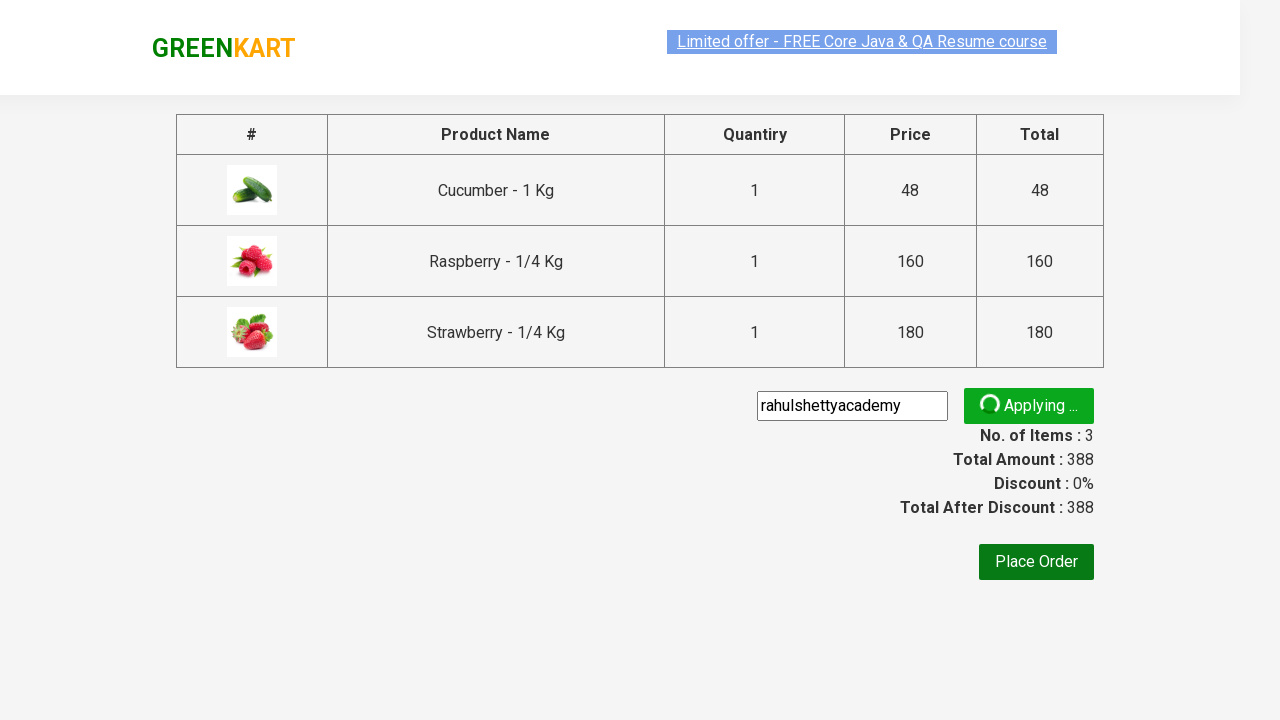

Promo code successfully applied (confirmed by 'applied' message)
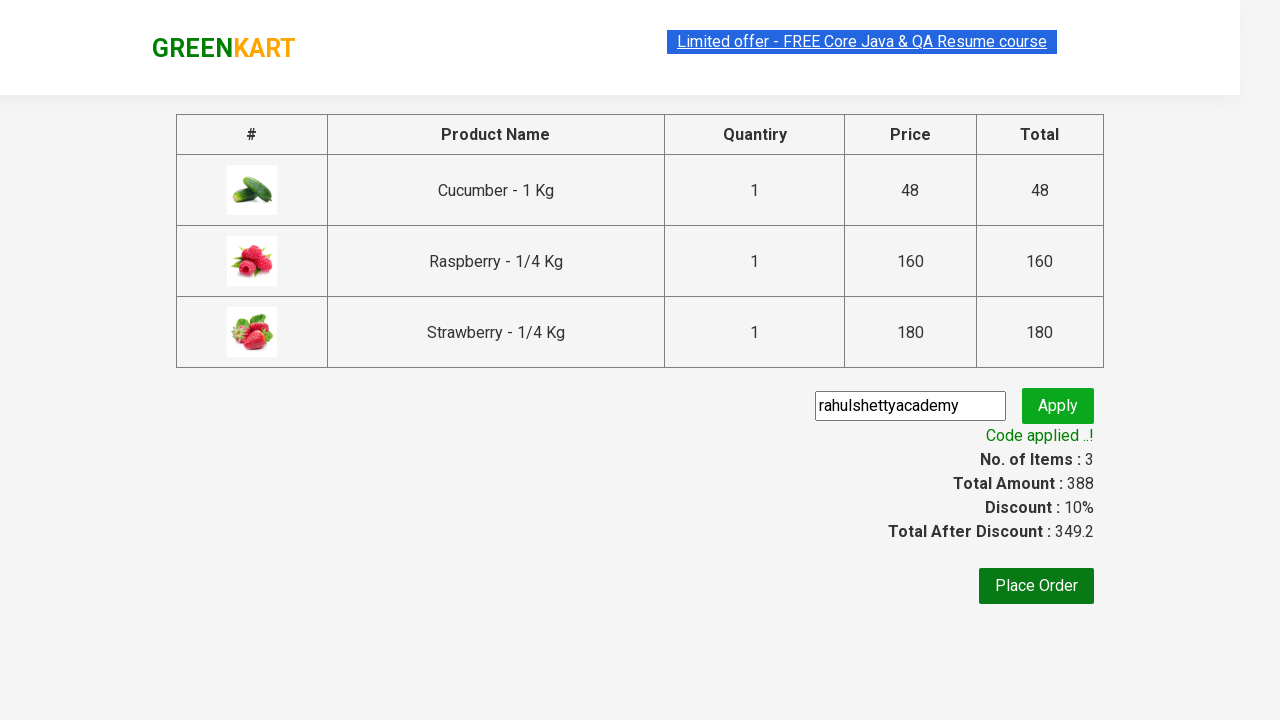

Retrieved discounted total amount: 349.2
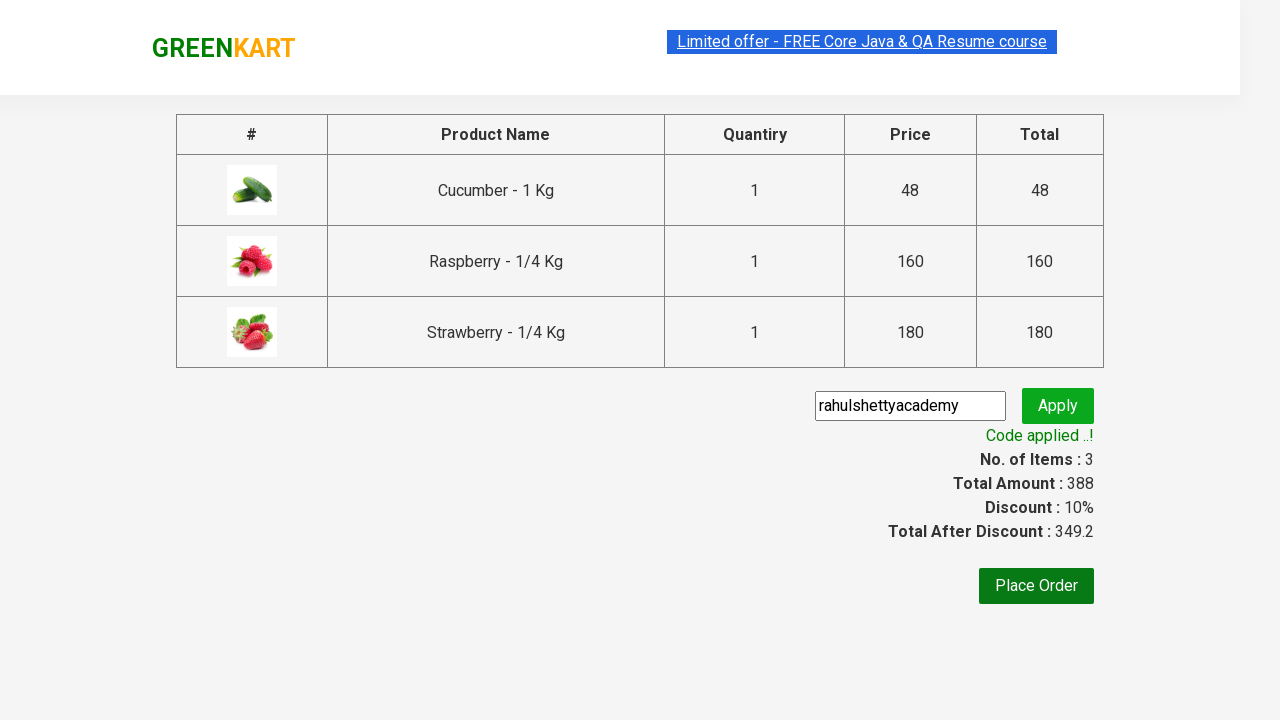

Verified discount was applied: 388.0 > 349.2
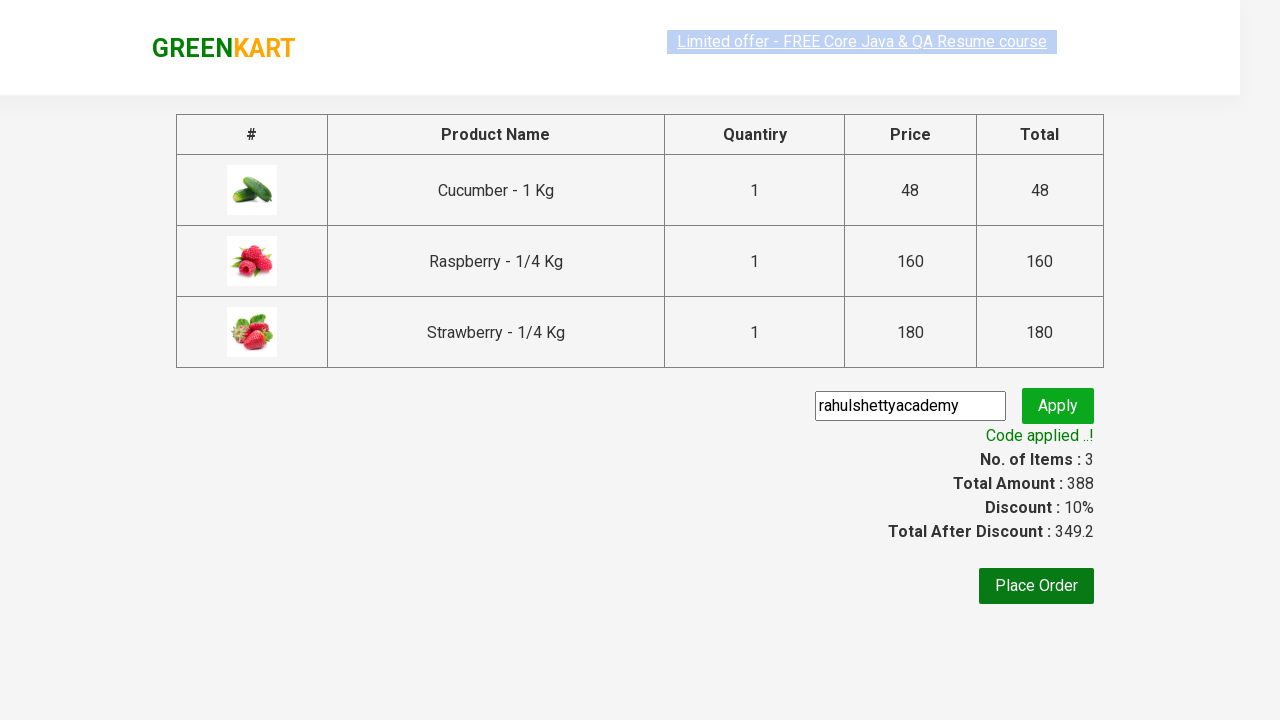

Retrieved 3 individual product prices from checkout
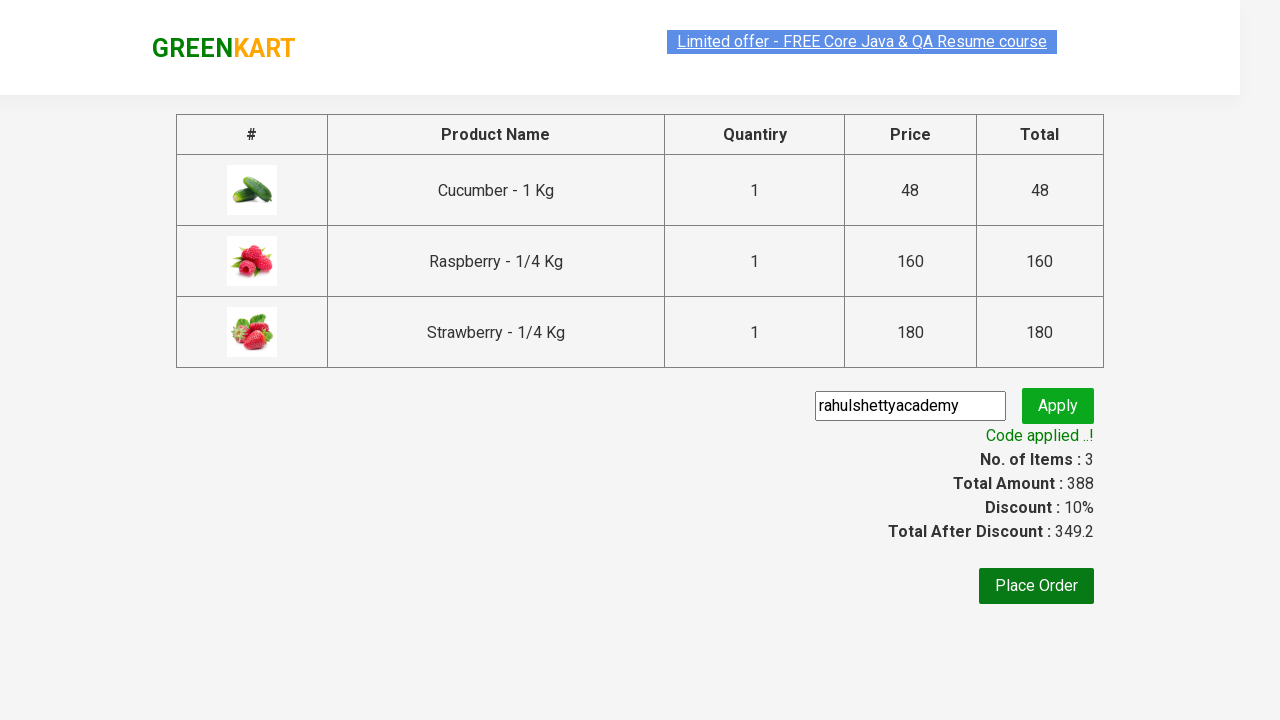

Calculated sum of all product prices: 388
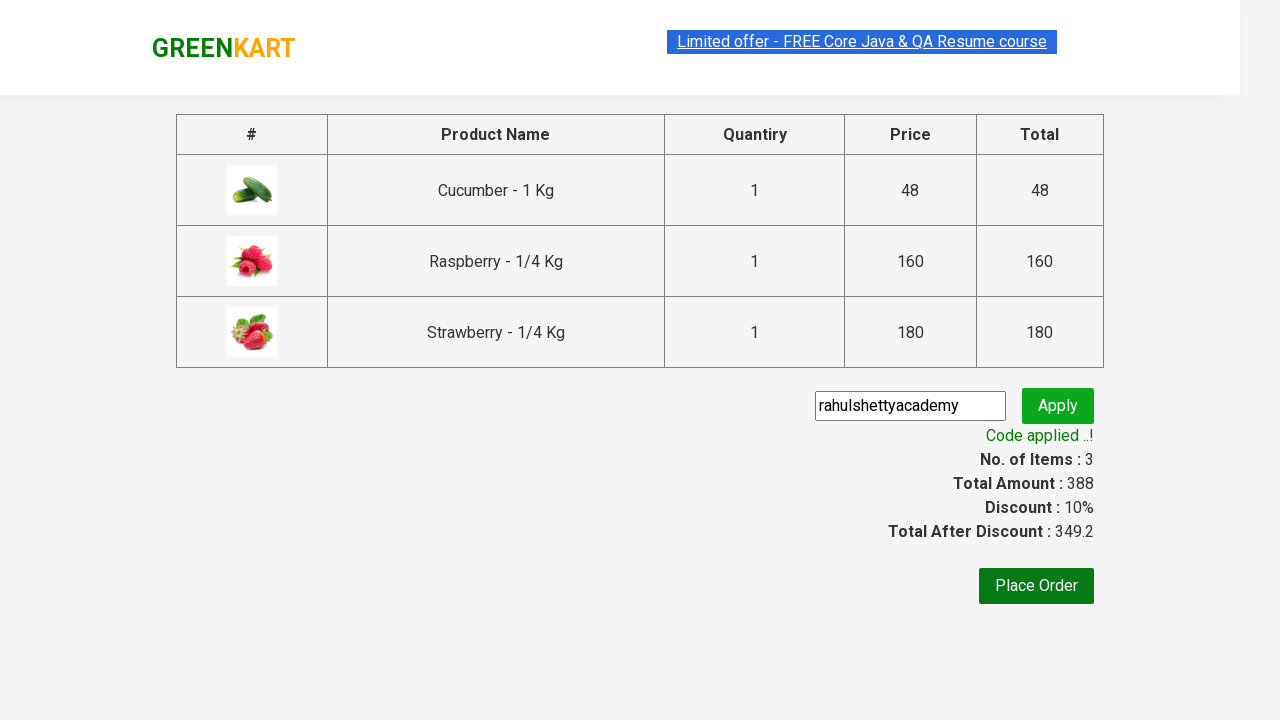

Verified total price calculation matches original total: 388 == 388.0
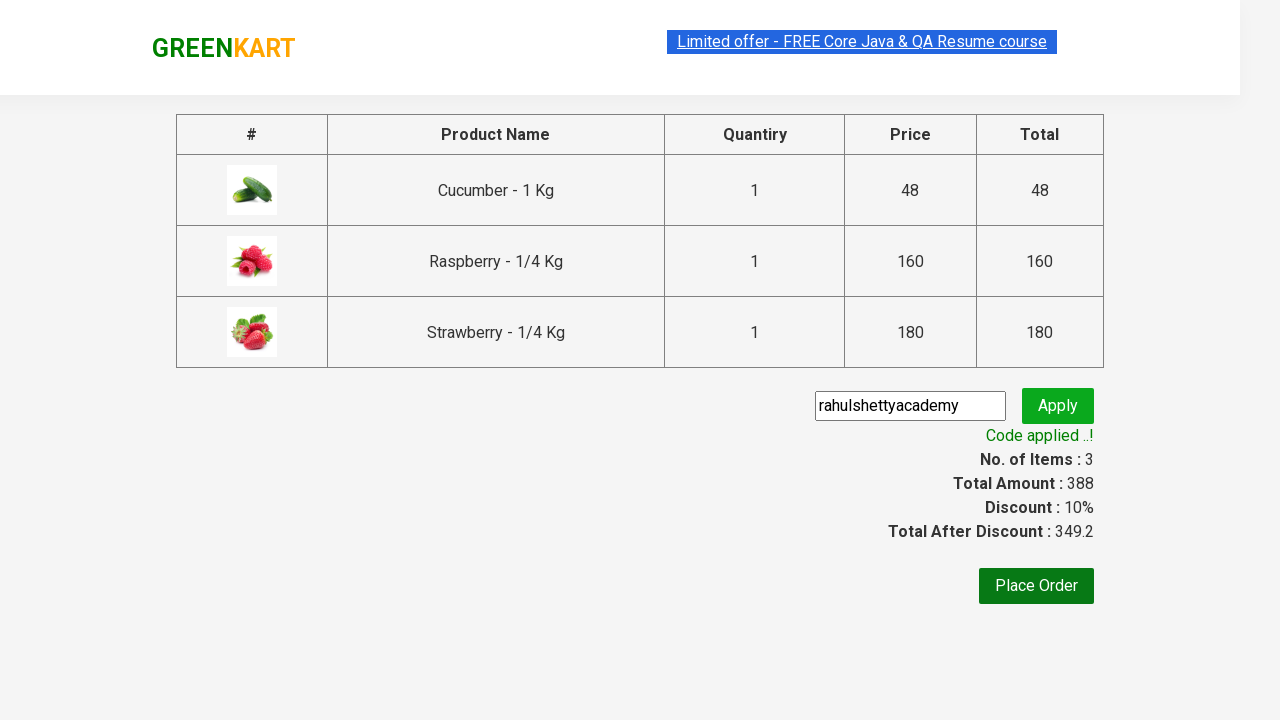

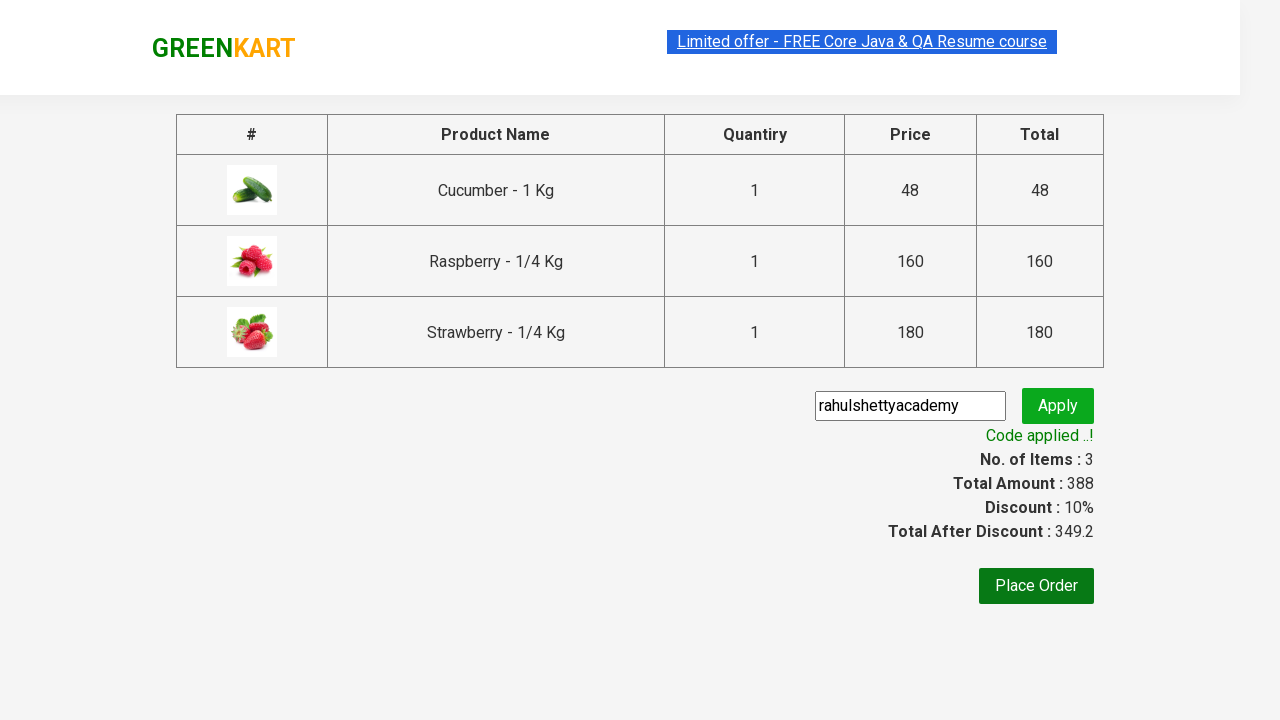